Tests iframe interactions by filling form fields inside nested iframes

Starting URL: https://letcode.in/test

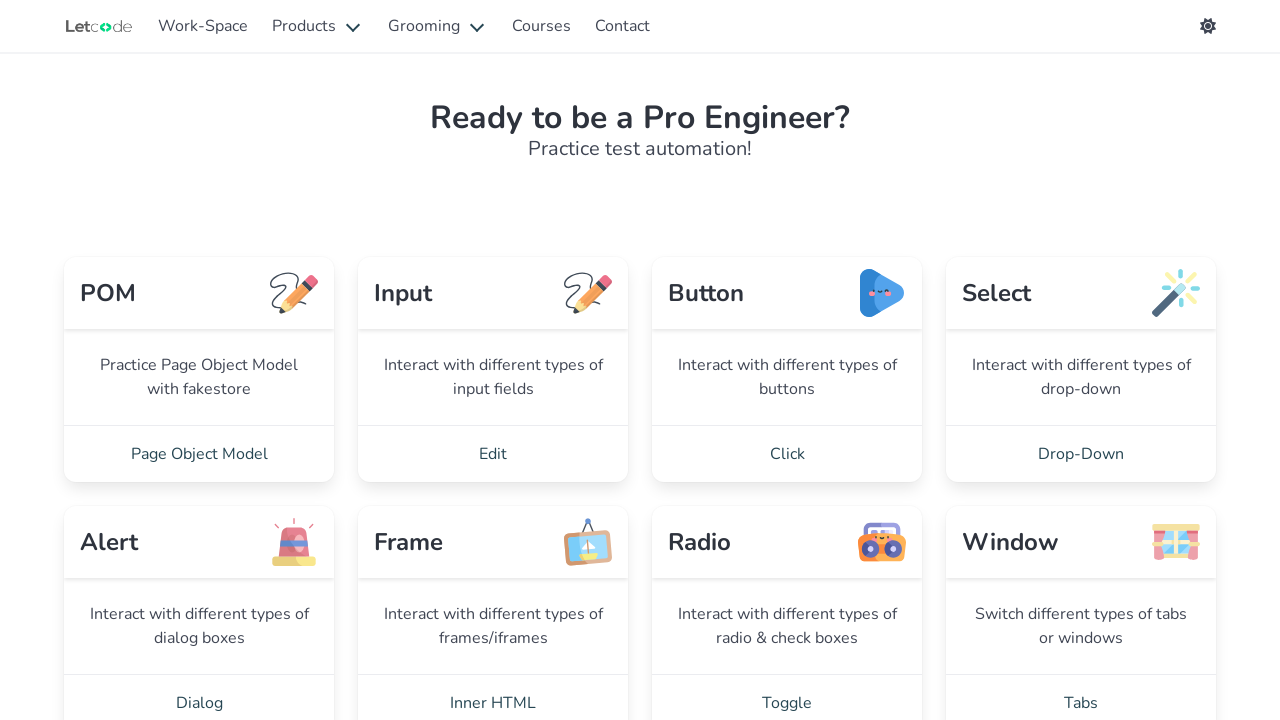

Clicked 'Inner HTML' link to navigate to iframe test section at (493, 692) on internal:role=link[name="Inner HTML"i]
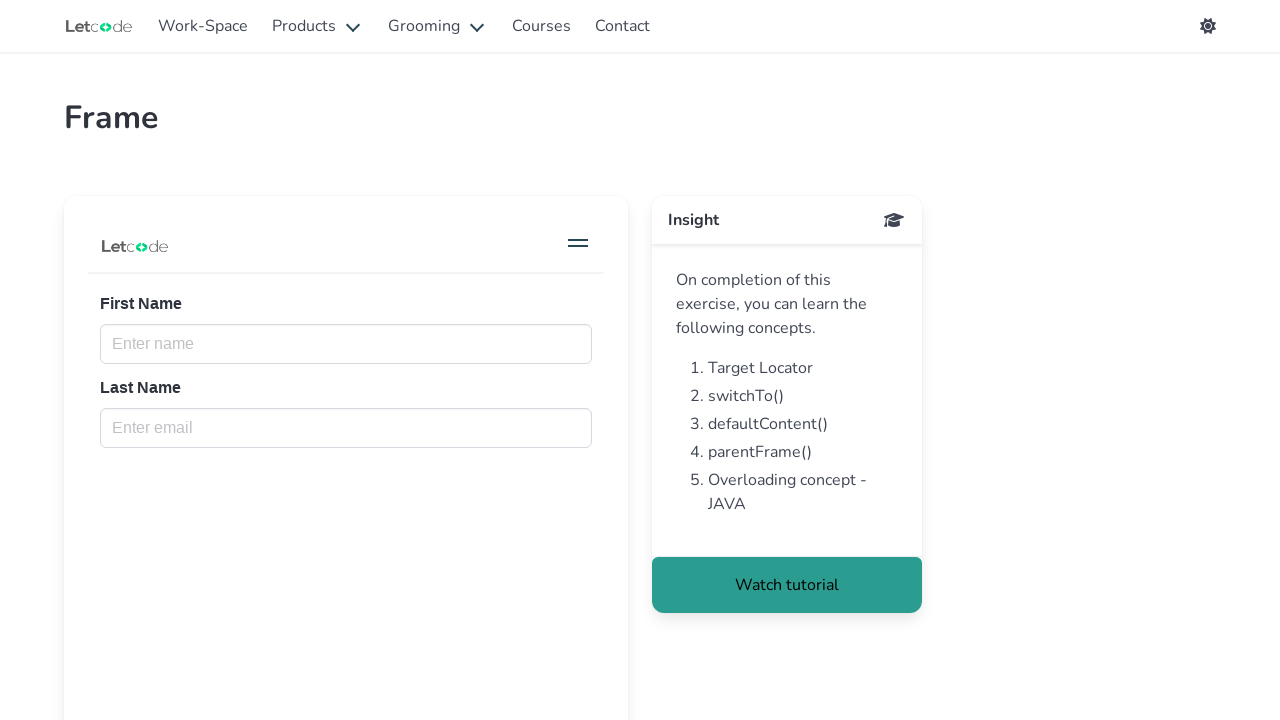

Clicked name textbox in first iframe at (346, 396) on iframe[name="firstFr"] >> internal:control=enter-frame >> internal:role=textbox[
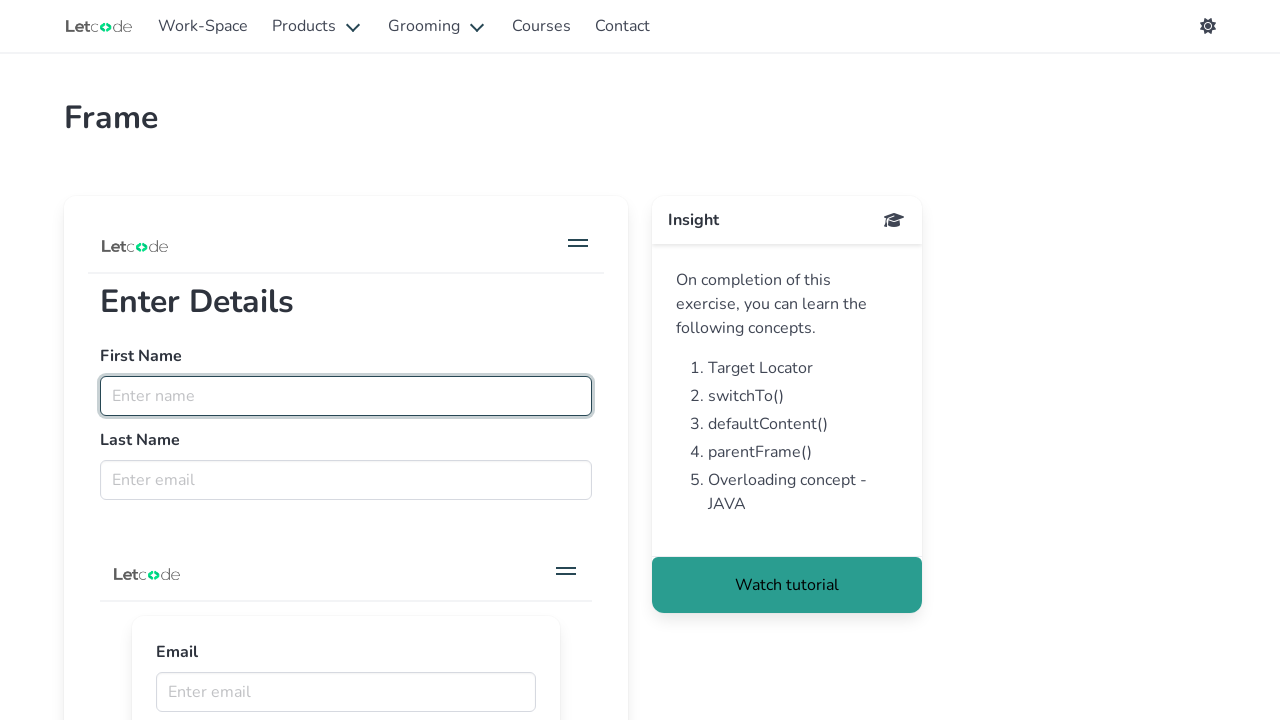

Filled name field with 'Clark' in first iframe on iframe[name="firstFr"] >> internal:control=enter-frame >> internal:role=textbox[
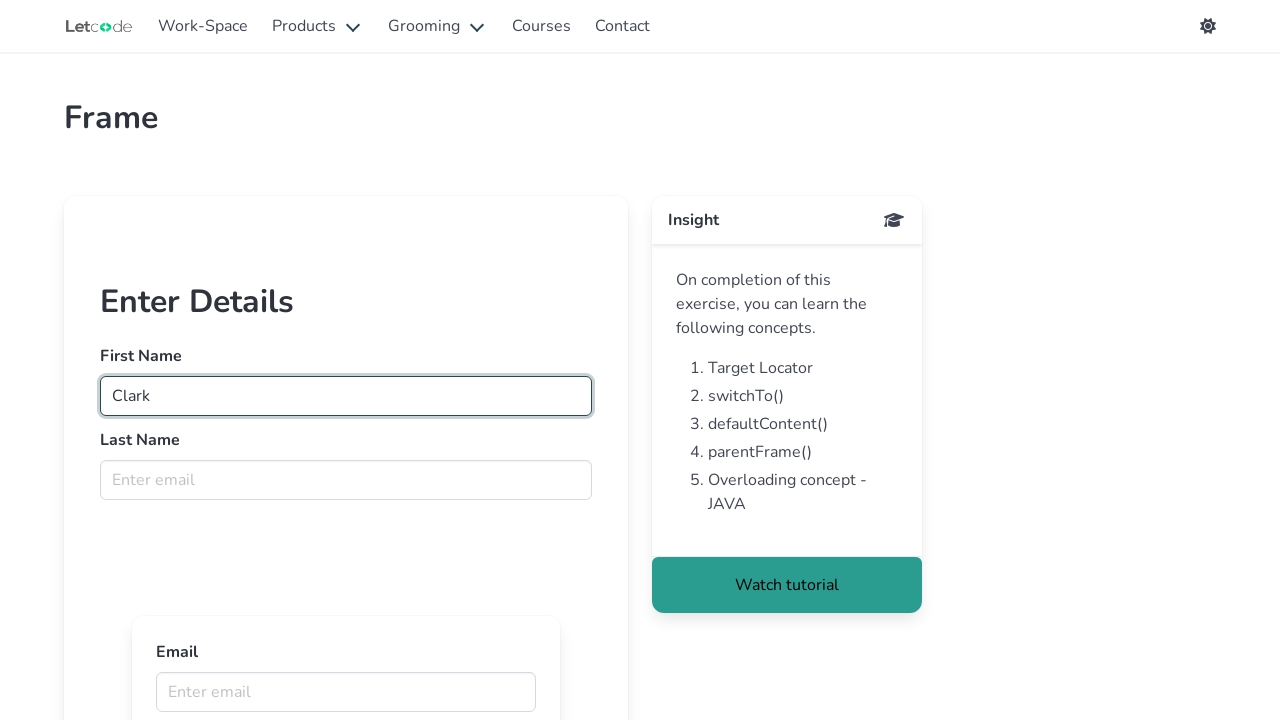

Clicked email textbox in first iframe at (346, 480) on iframe[name="firstFr"] >> internal:control=enter-frame >> internal:role=textbox[
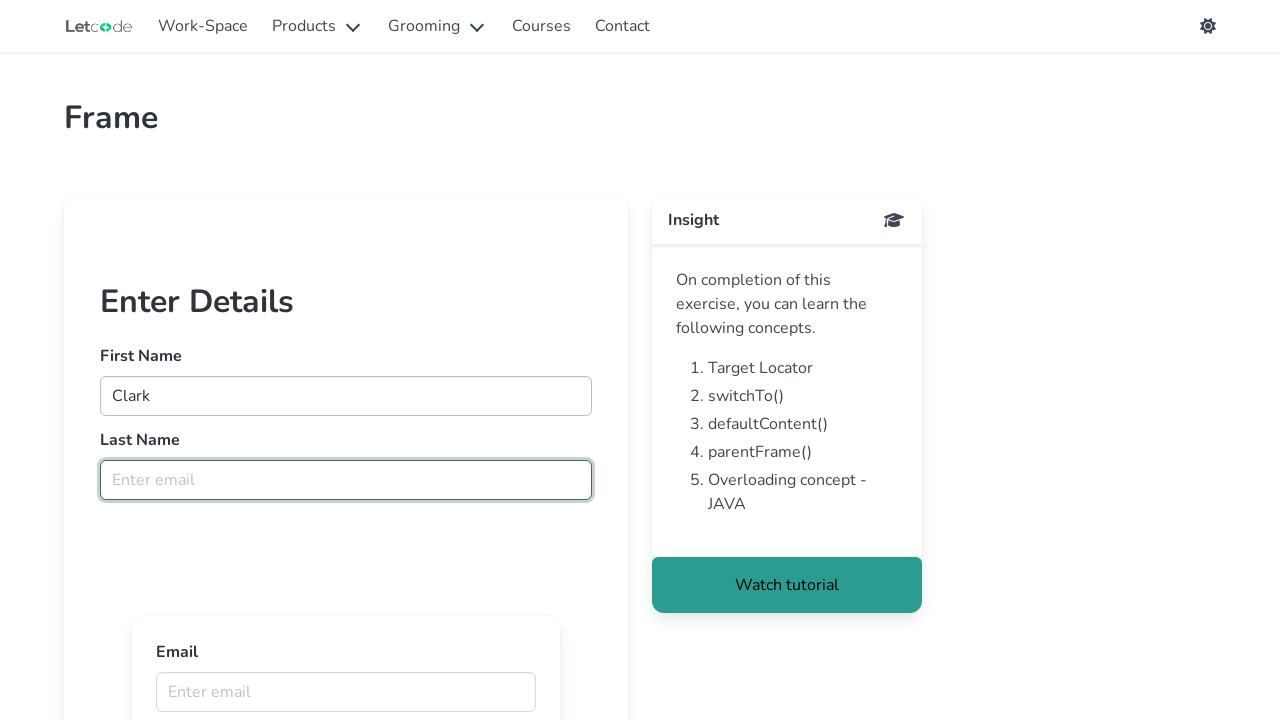

Filled email field with 'Kent' in first iframe on iframe[name="firstFr"] >> internal:control=enter-frame >> internal:role=textbox[
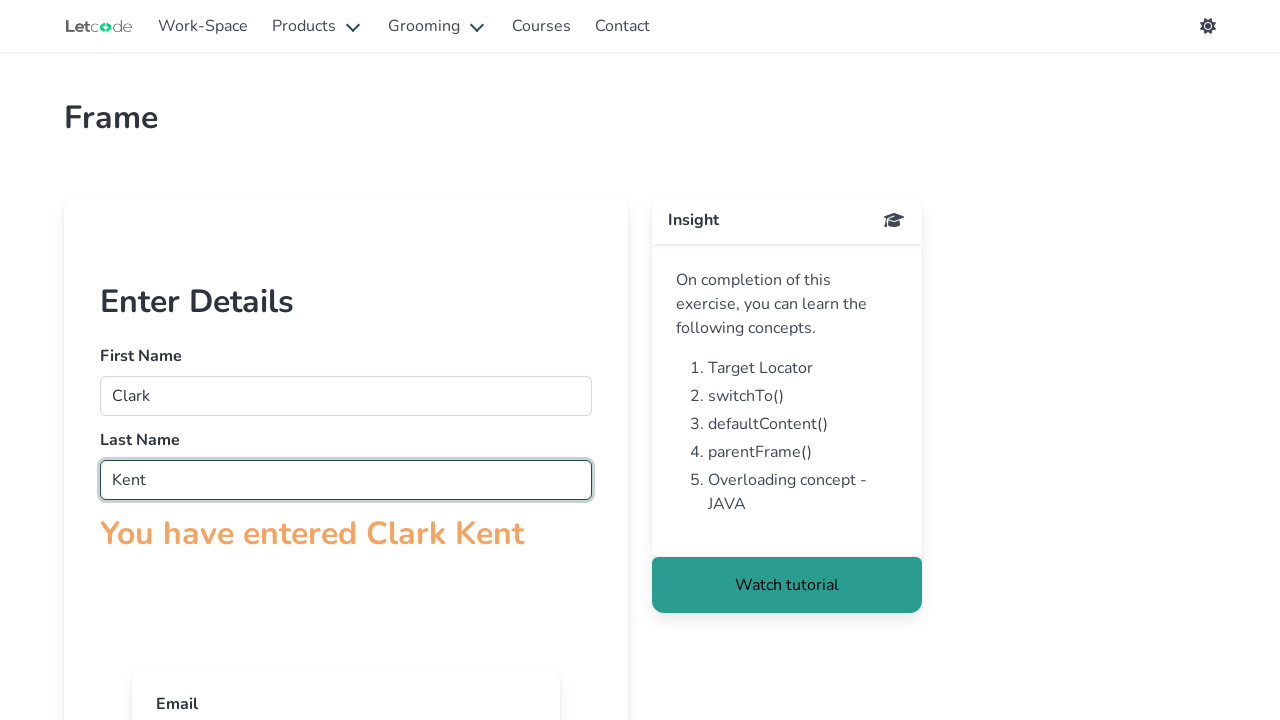

Clicked email textbox in nested iframe within first iframe at (346, 360) on iframe[name="firstFr"] >> internal:control=enter-frame >> app-frame-content ifra
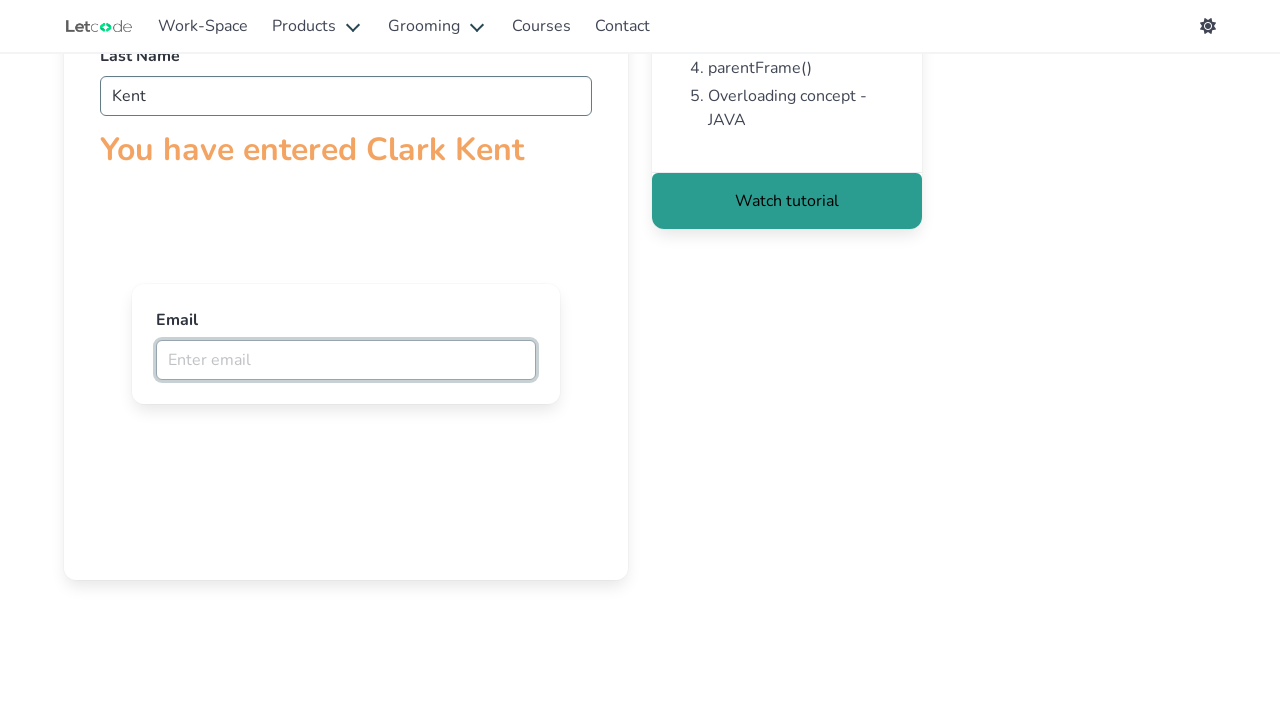

Filled email field with 'clark.kent@dailyplanet.com' in nested iframe on iframe[name="firstFr"] >> internal:control=enter-frame >> app-frame-content ifra
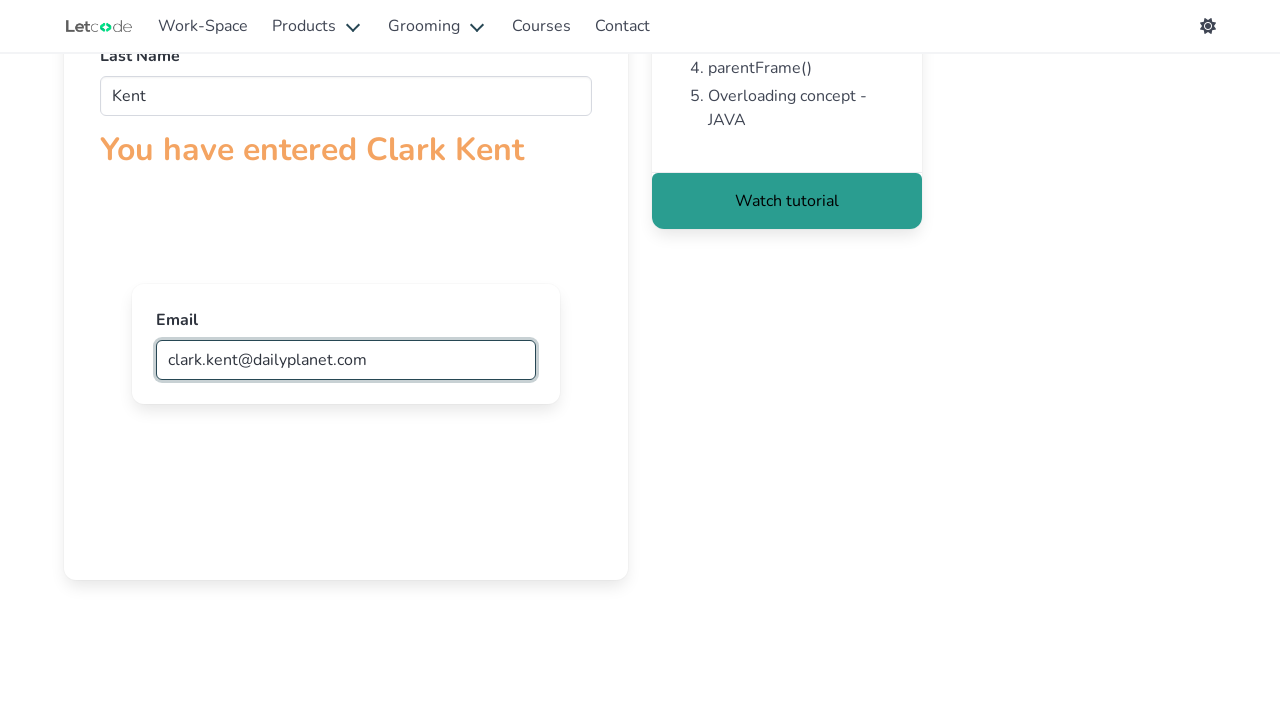

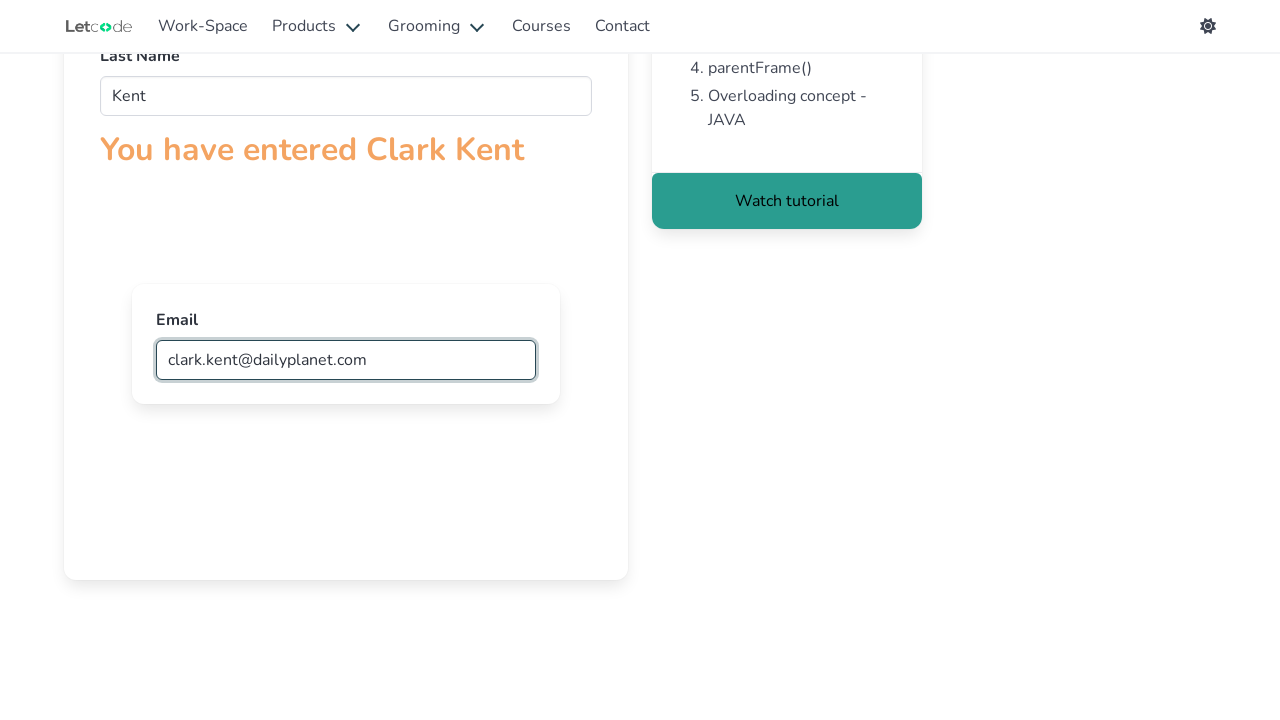